Tests various dropdown and autocomplete selection functionalities on a form page by selecting country, city, and multiple course options

Starting URL: https://leafground.com/select.xhtml

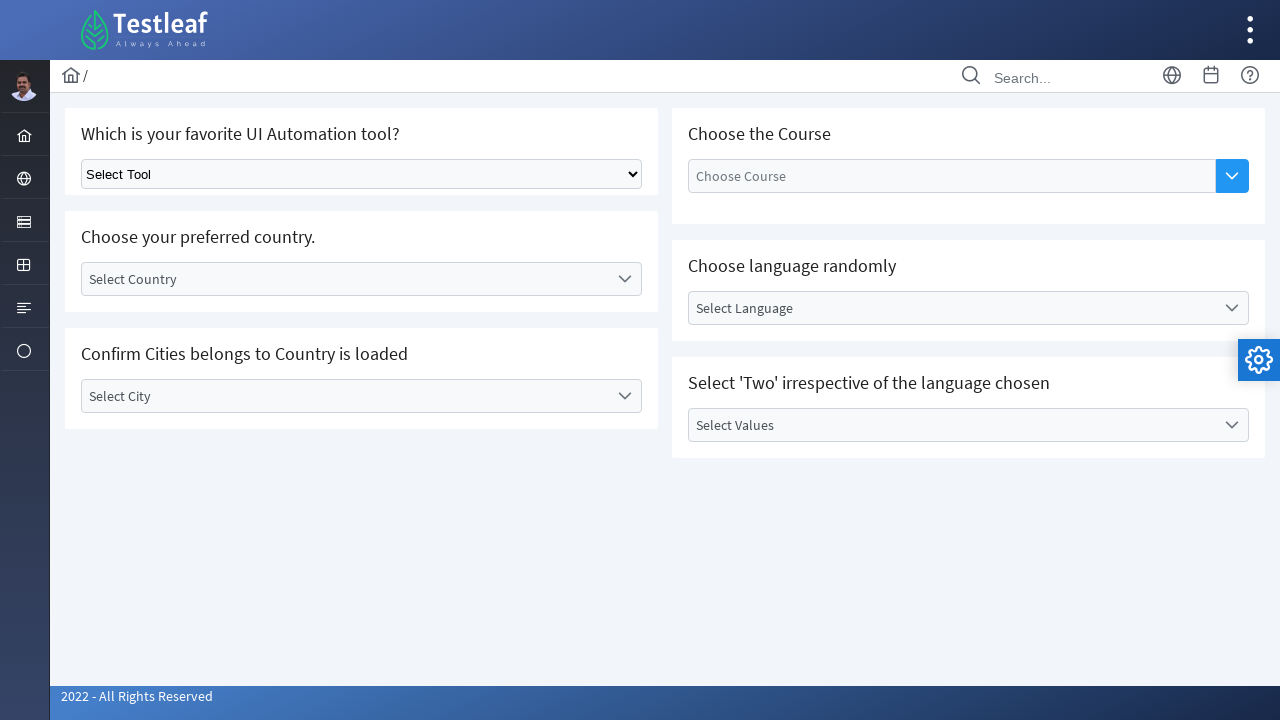

Clicked country dropdown trigger at (624, 279) on (//*[contains(@class,'ui-selectonemenu-trigger')])[1]
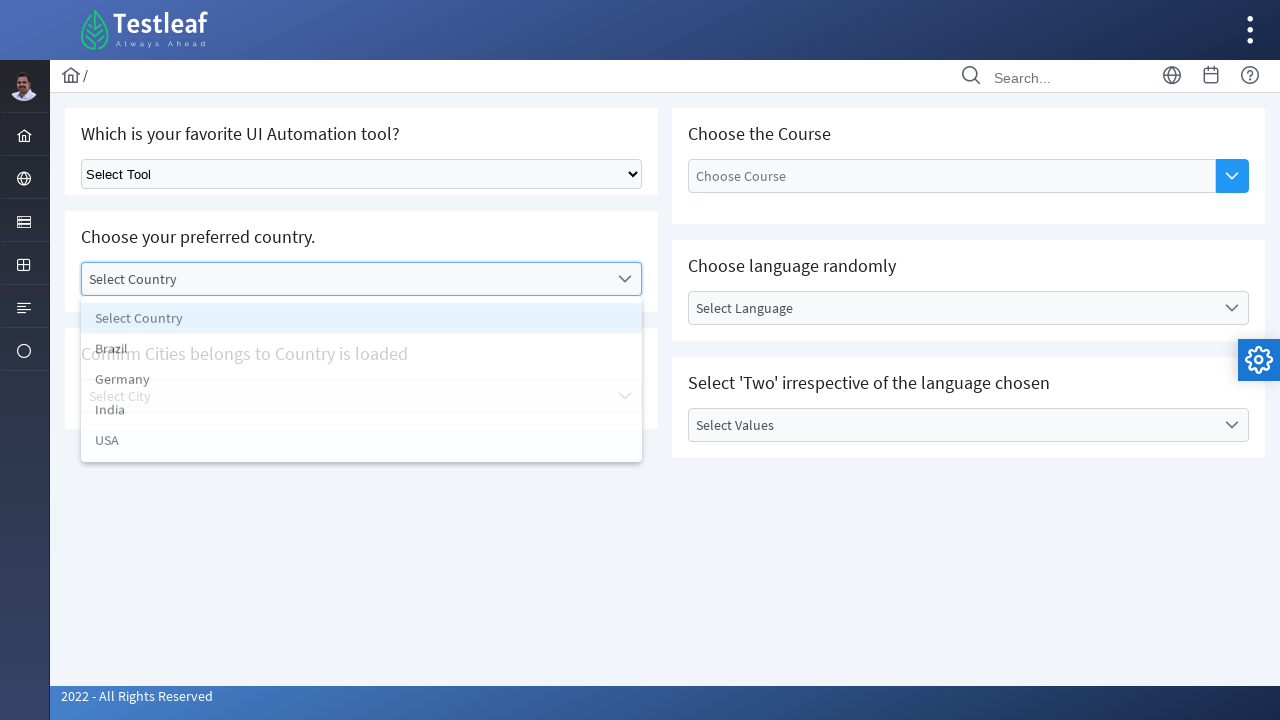

Country dropdown items loaded
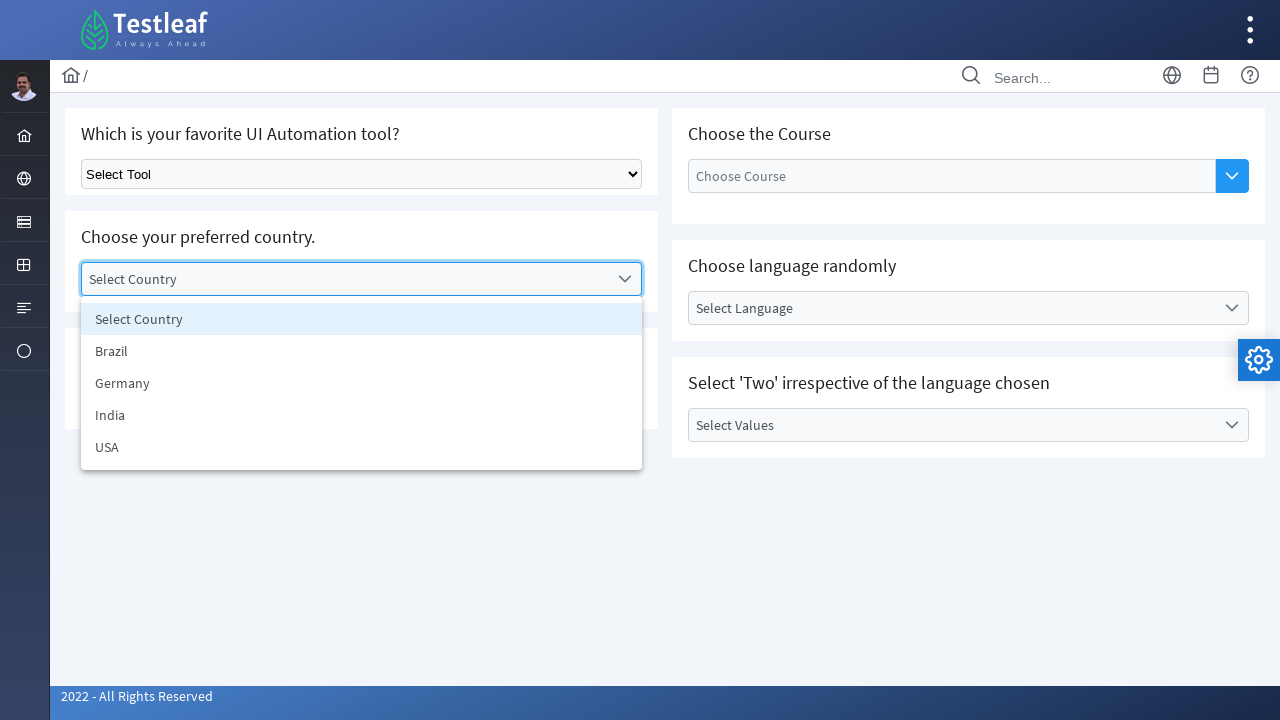

Selected 'India' from country dropdown at (362, 415) on xpath=//*[contains(@id,'country_items')]//li >> nth=3
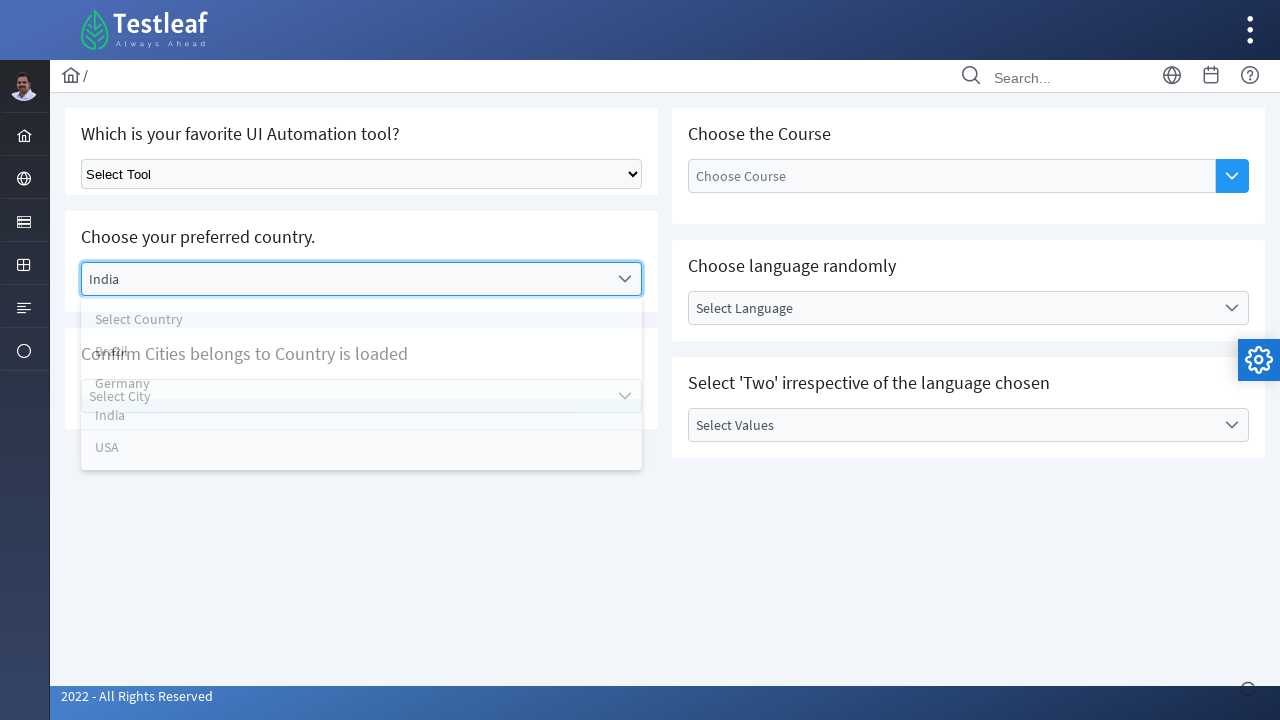

Clicked city dropdown trigger at (624, 396) on (//*[contains(@class,'ui-selectonemenu-trigger')])[2]
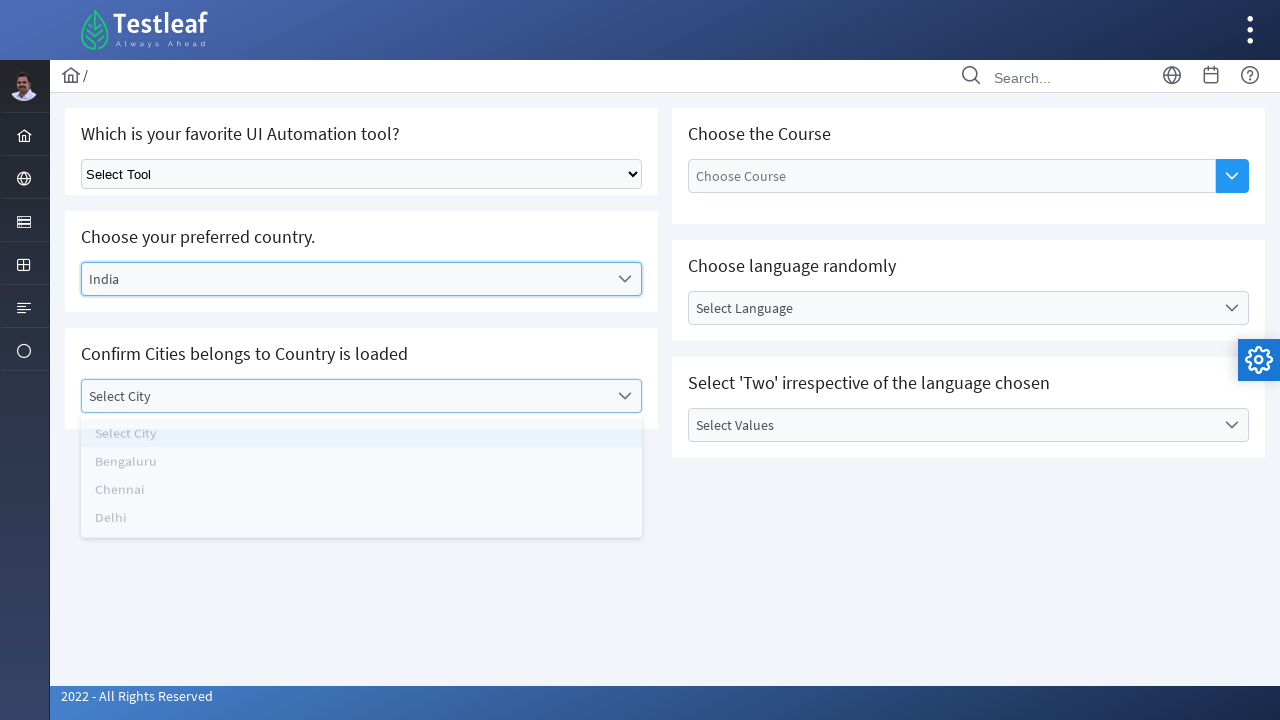

City dropdown items loaded
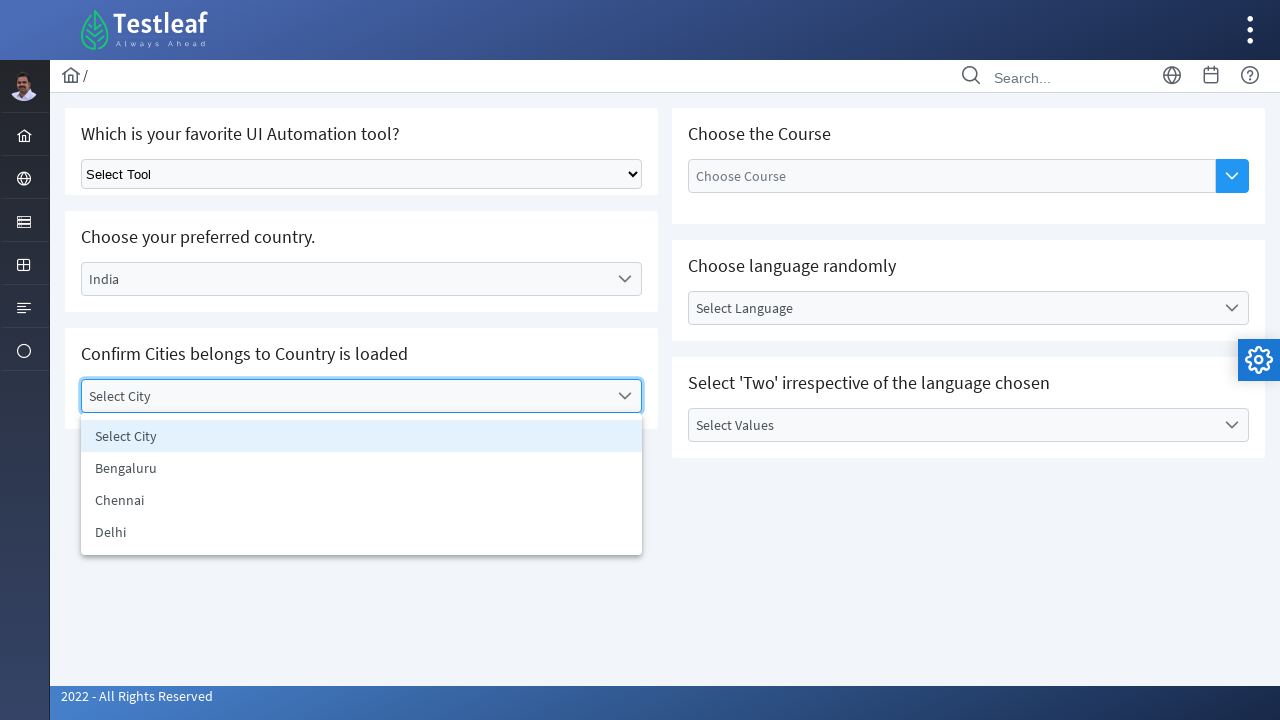

Selected 'Chennai' from city dropdown at (362, 500) on xpath=//*[contains(@id,'city')]//li >> nth=2
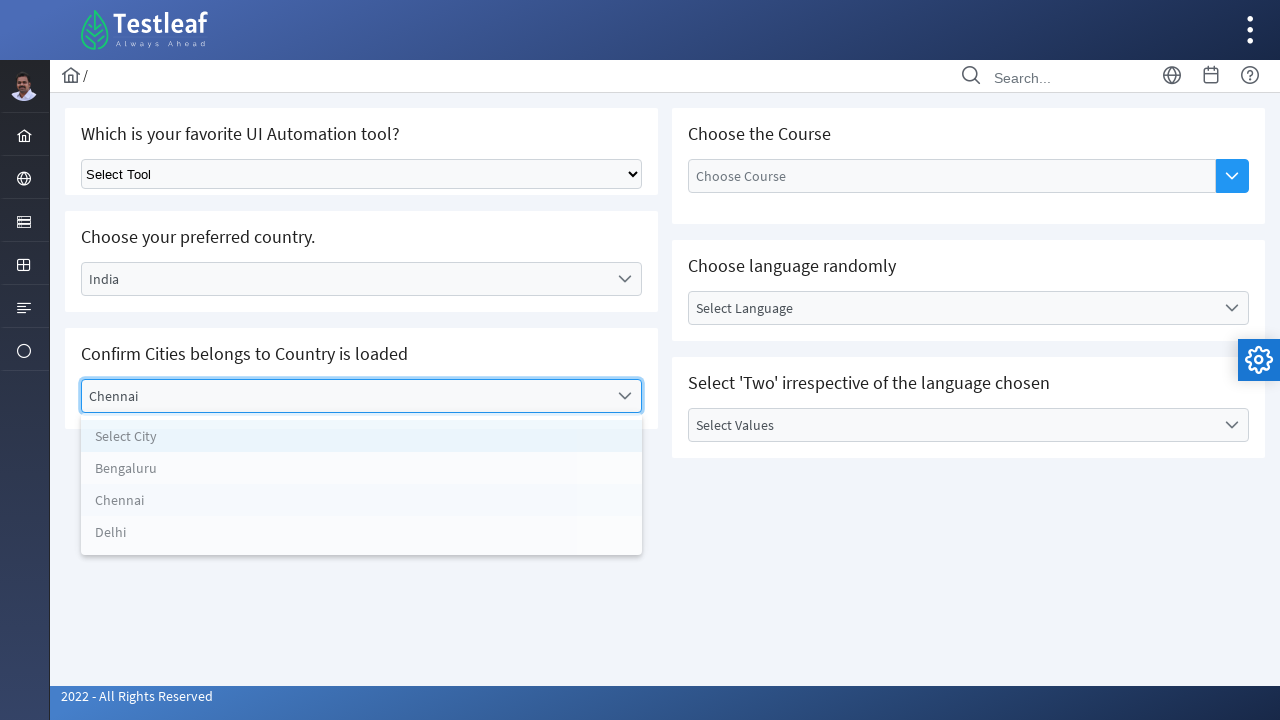

Clicked autocomplete dropdown to search for 'JMeter' at (1232, 176) on xpath=//*[contains(@class,'ui-autocomplete-dropdown')]
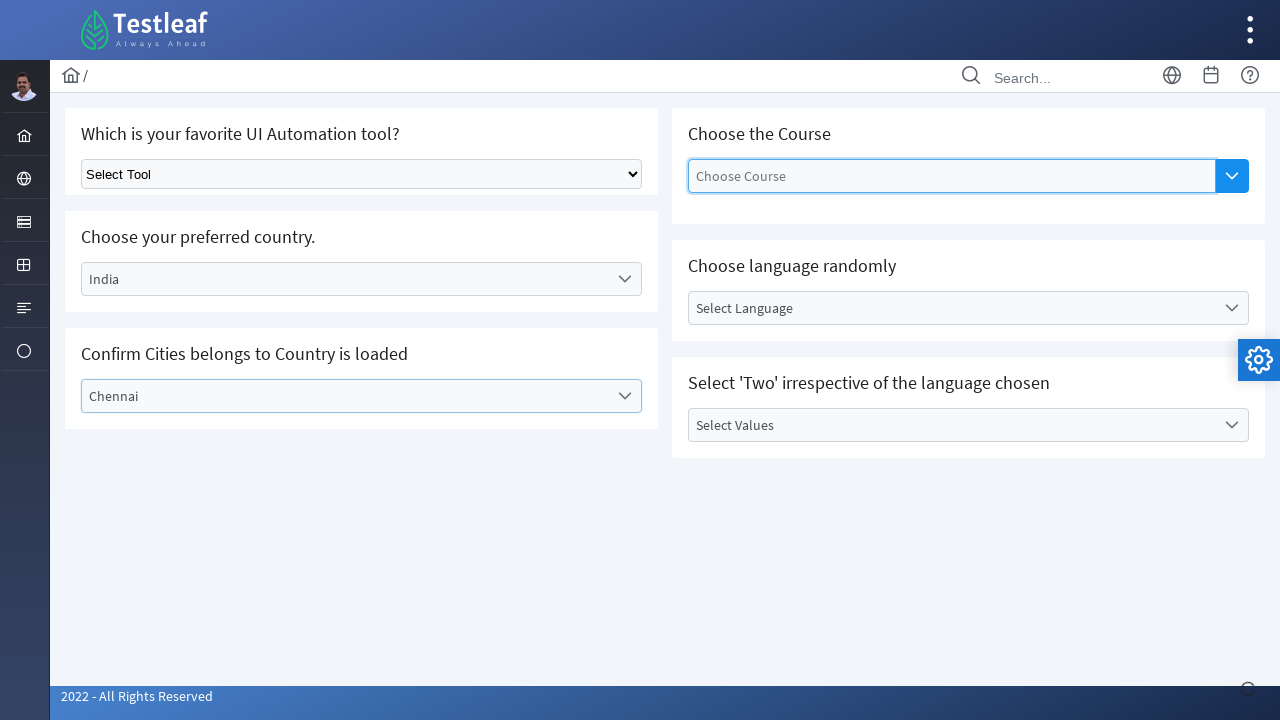

Autocomplete dropdown items loaded for 'JMeter'
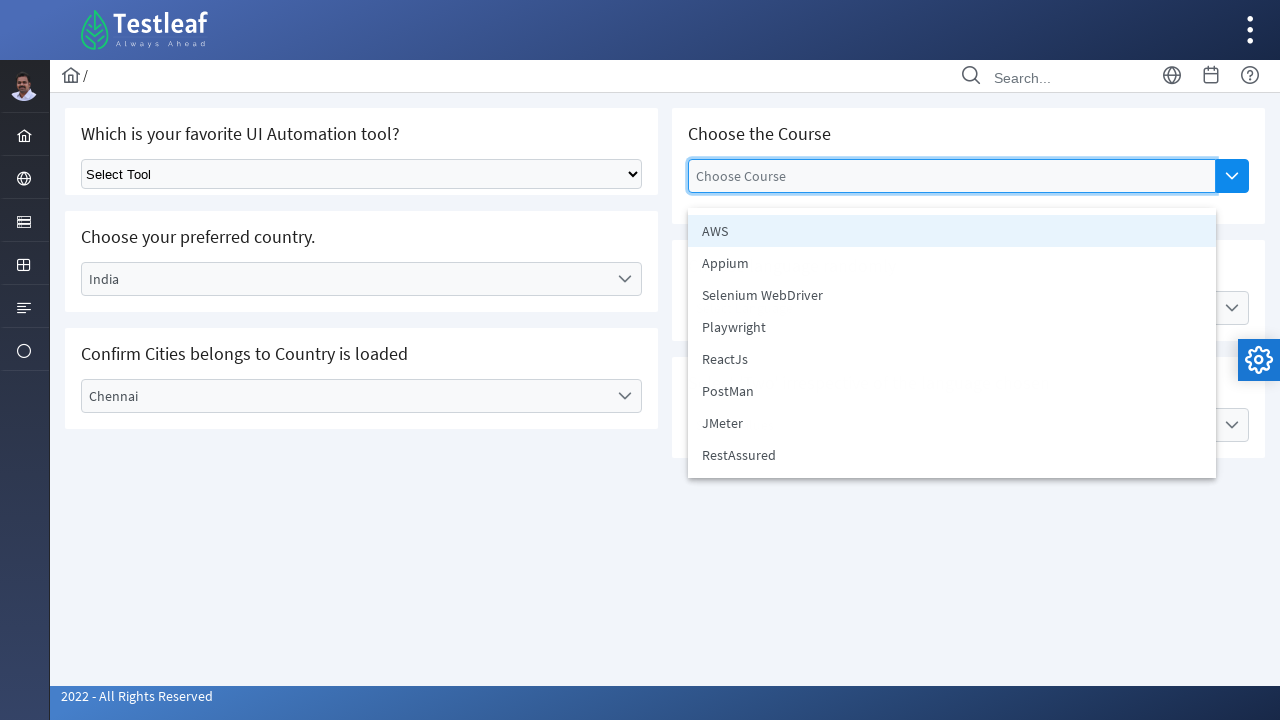

Selected 'JMeter' from autocomplete dropdown at (952, 423) on xpath=//*[contains(@id,'j_idt87:auto-complete_panel')]//li >> nth=6
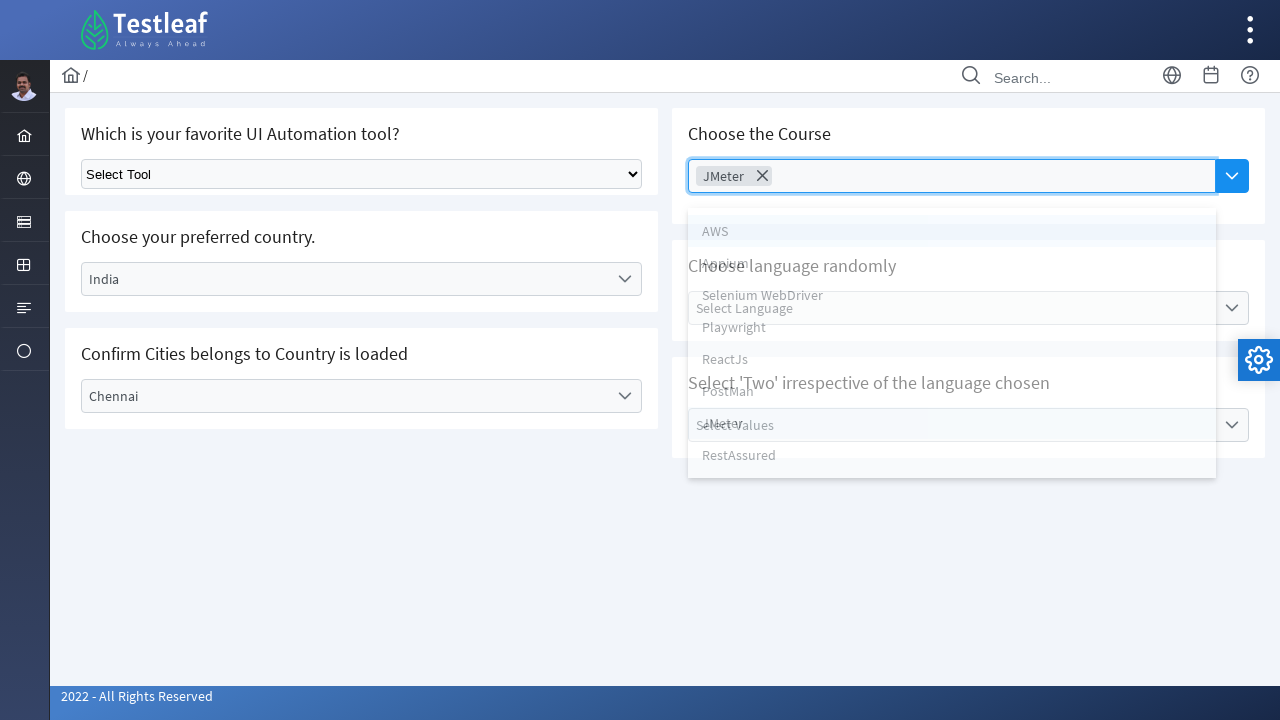

Clicked autocomplete dropdown to search for 'AWS' at (1232, 176) on xpath=//*[contains(@class,'ui-autocomplete-dropdown')]
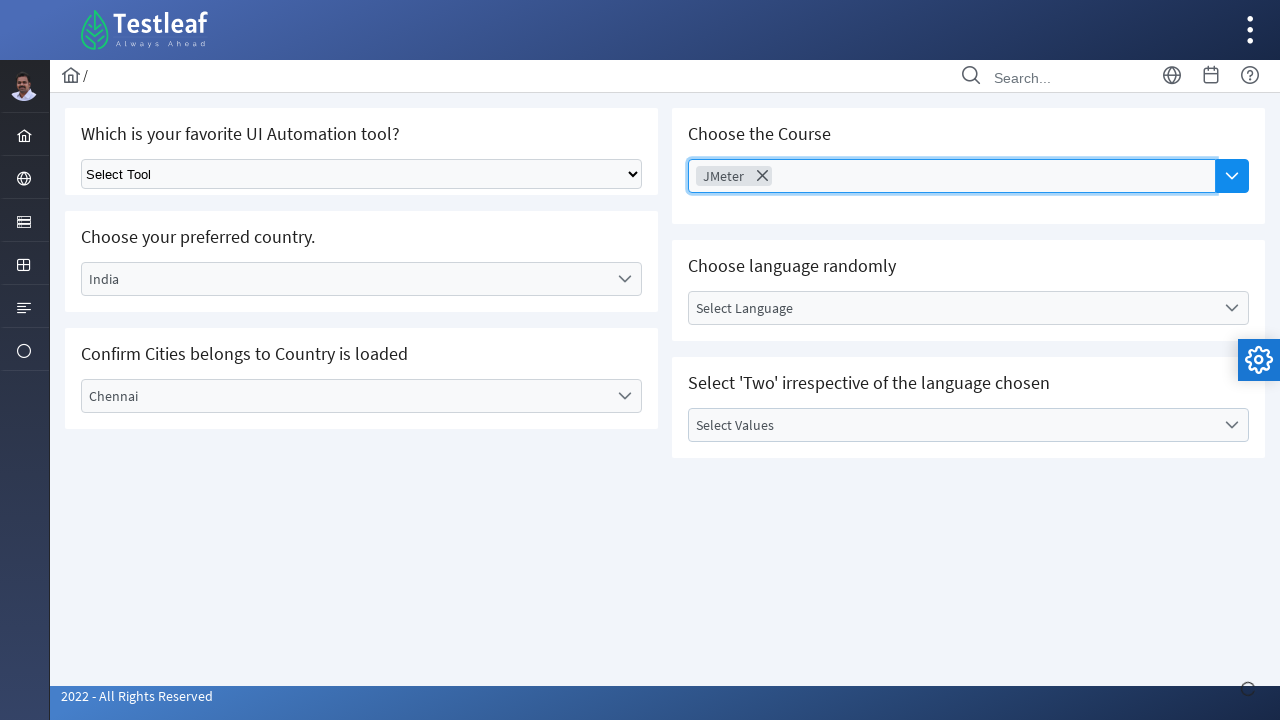

Autocomplete dropdown items loaded for 'AWS'
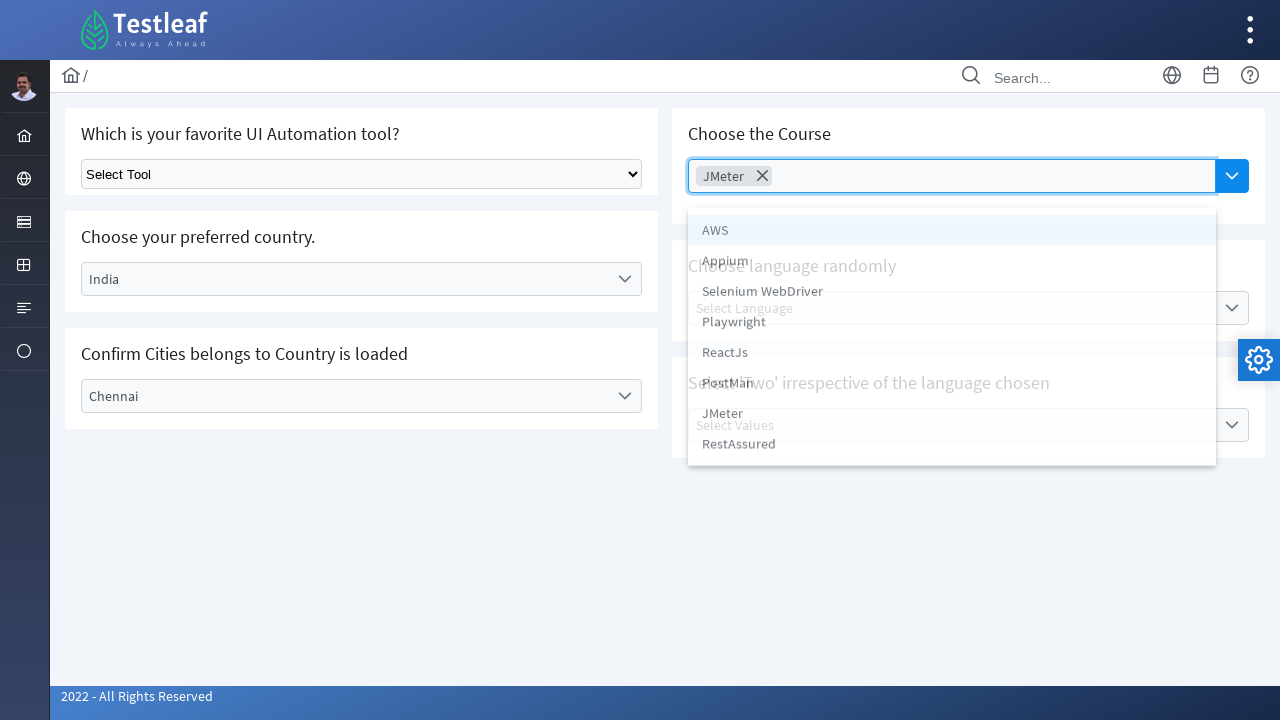

Selected 'AWS' from autocomplete dropdown at (952, 231) on xpath=//*[contains(@id,'j_idt87:auto-complete_panel')]//li >> nth=0
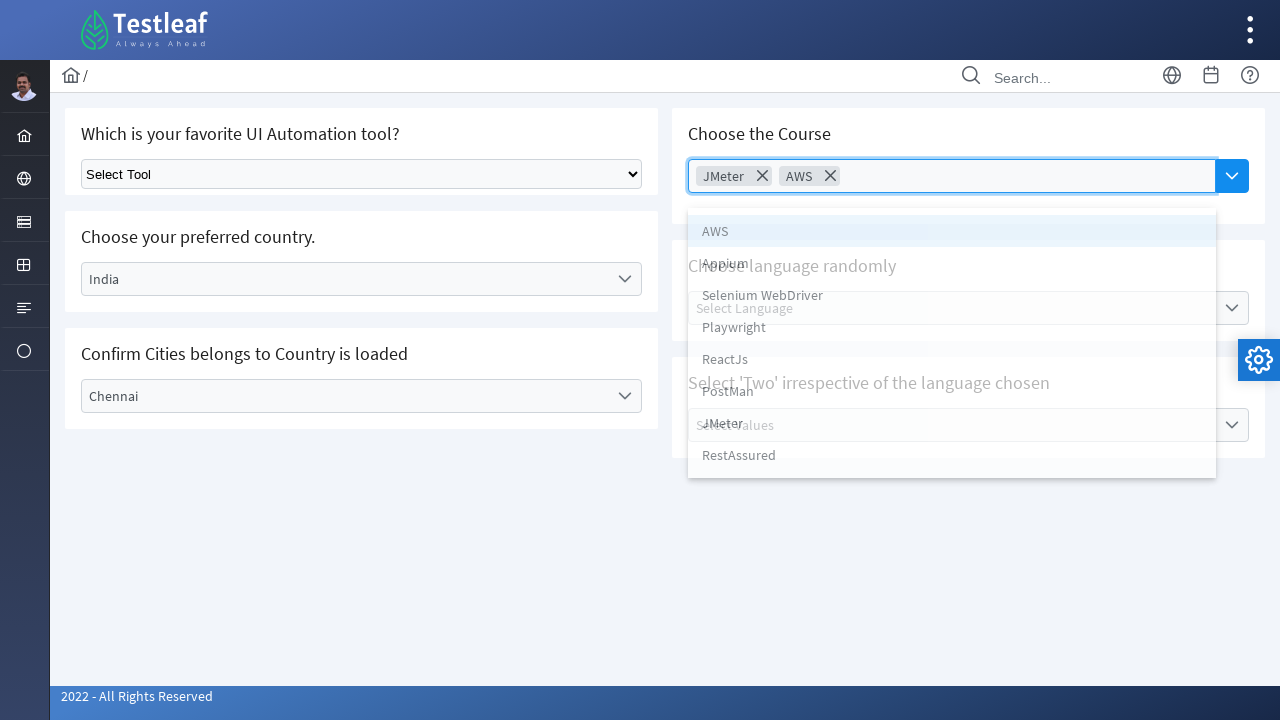

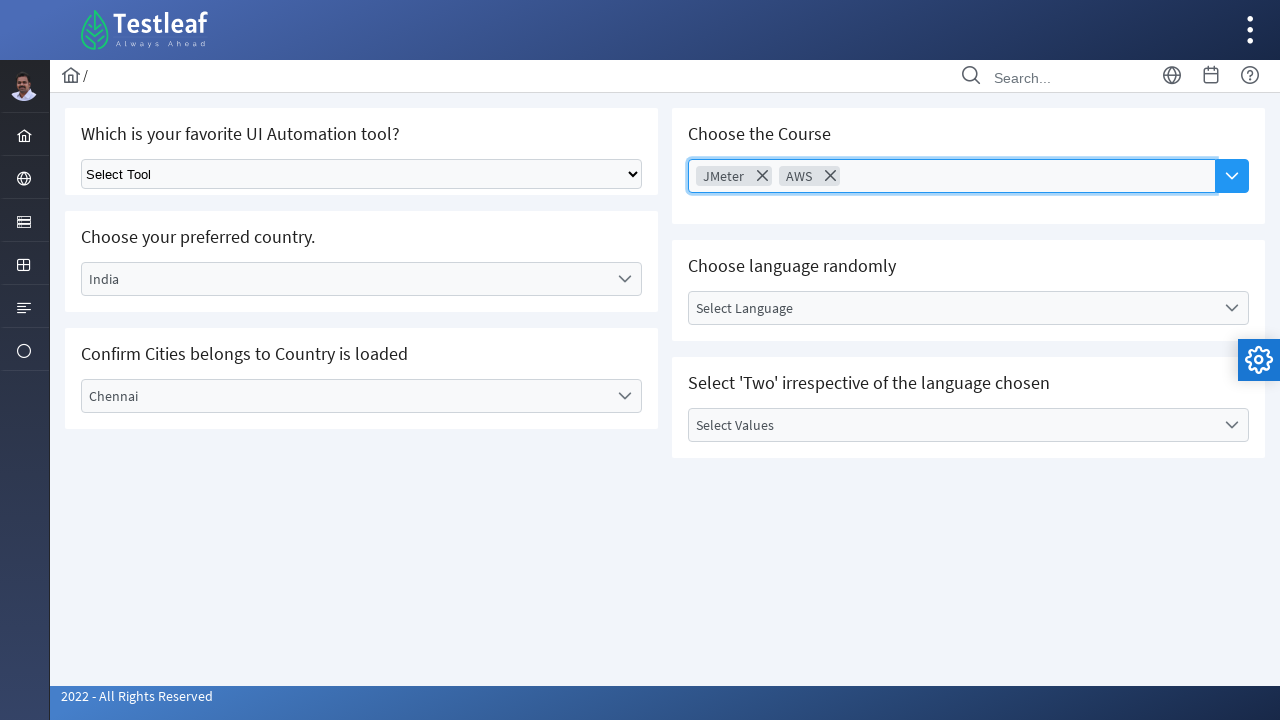